Tests that the Selenium homepage has the expected title "Selenium" by navigating to the page and verifying the page title.

Starting URL: https://www.selenium.dev/

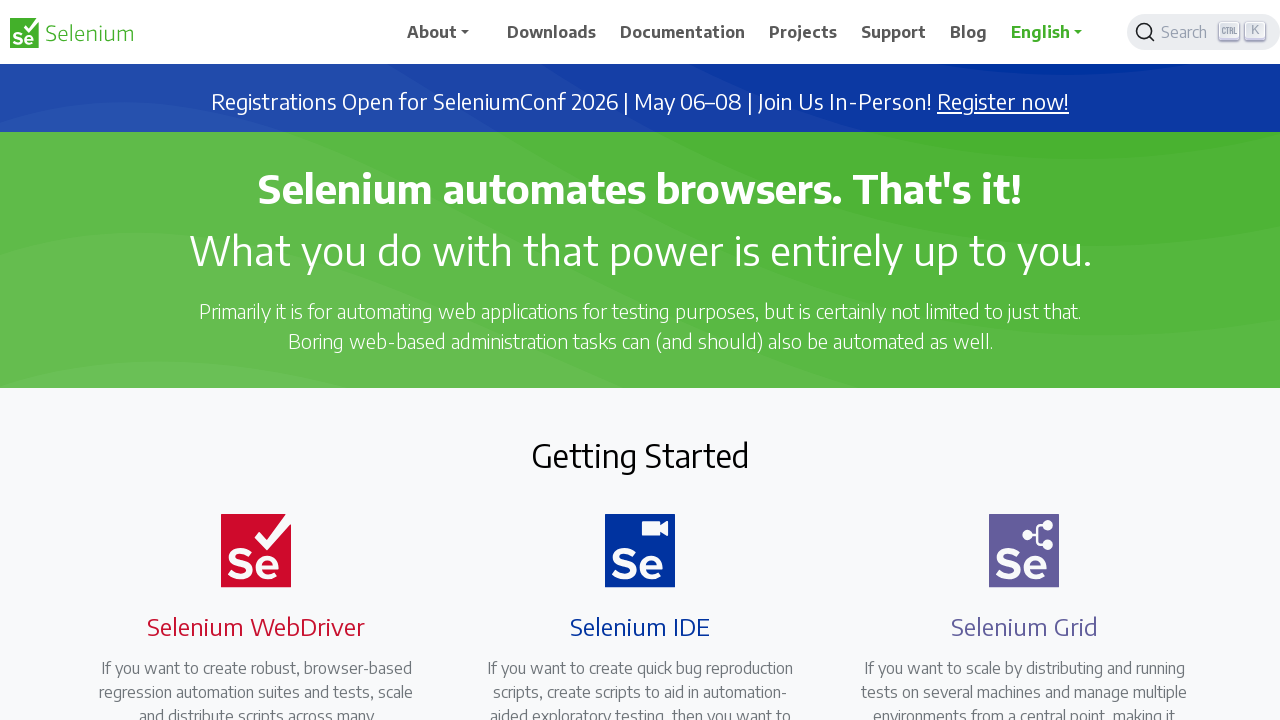

Navigated to Selenium homepage at https://www.selenium.dev/
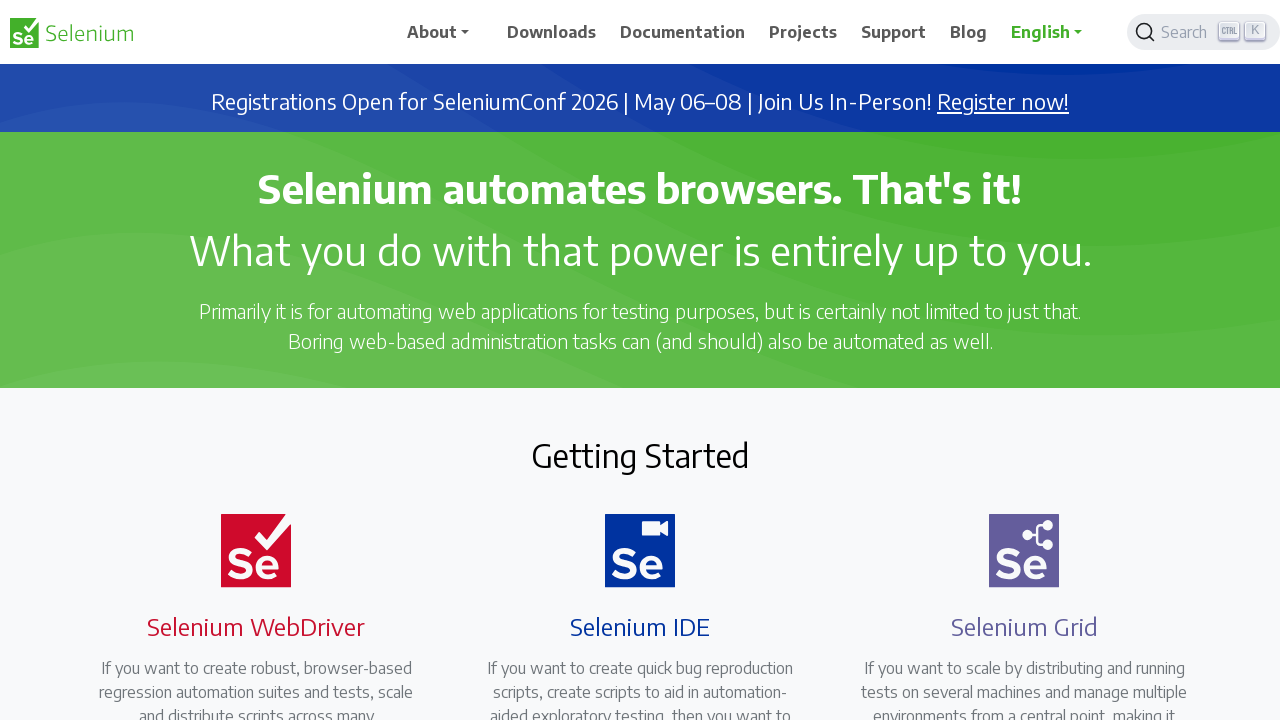

Set viewport size to 1920x1080
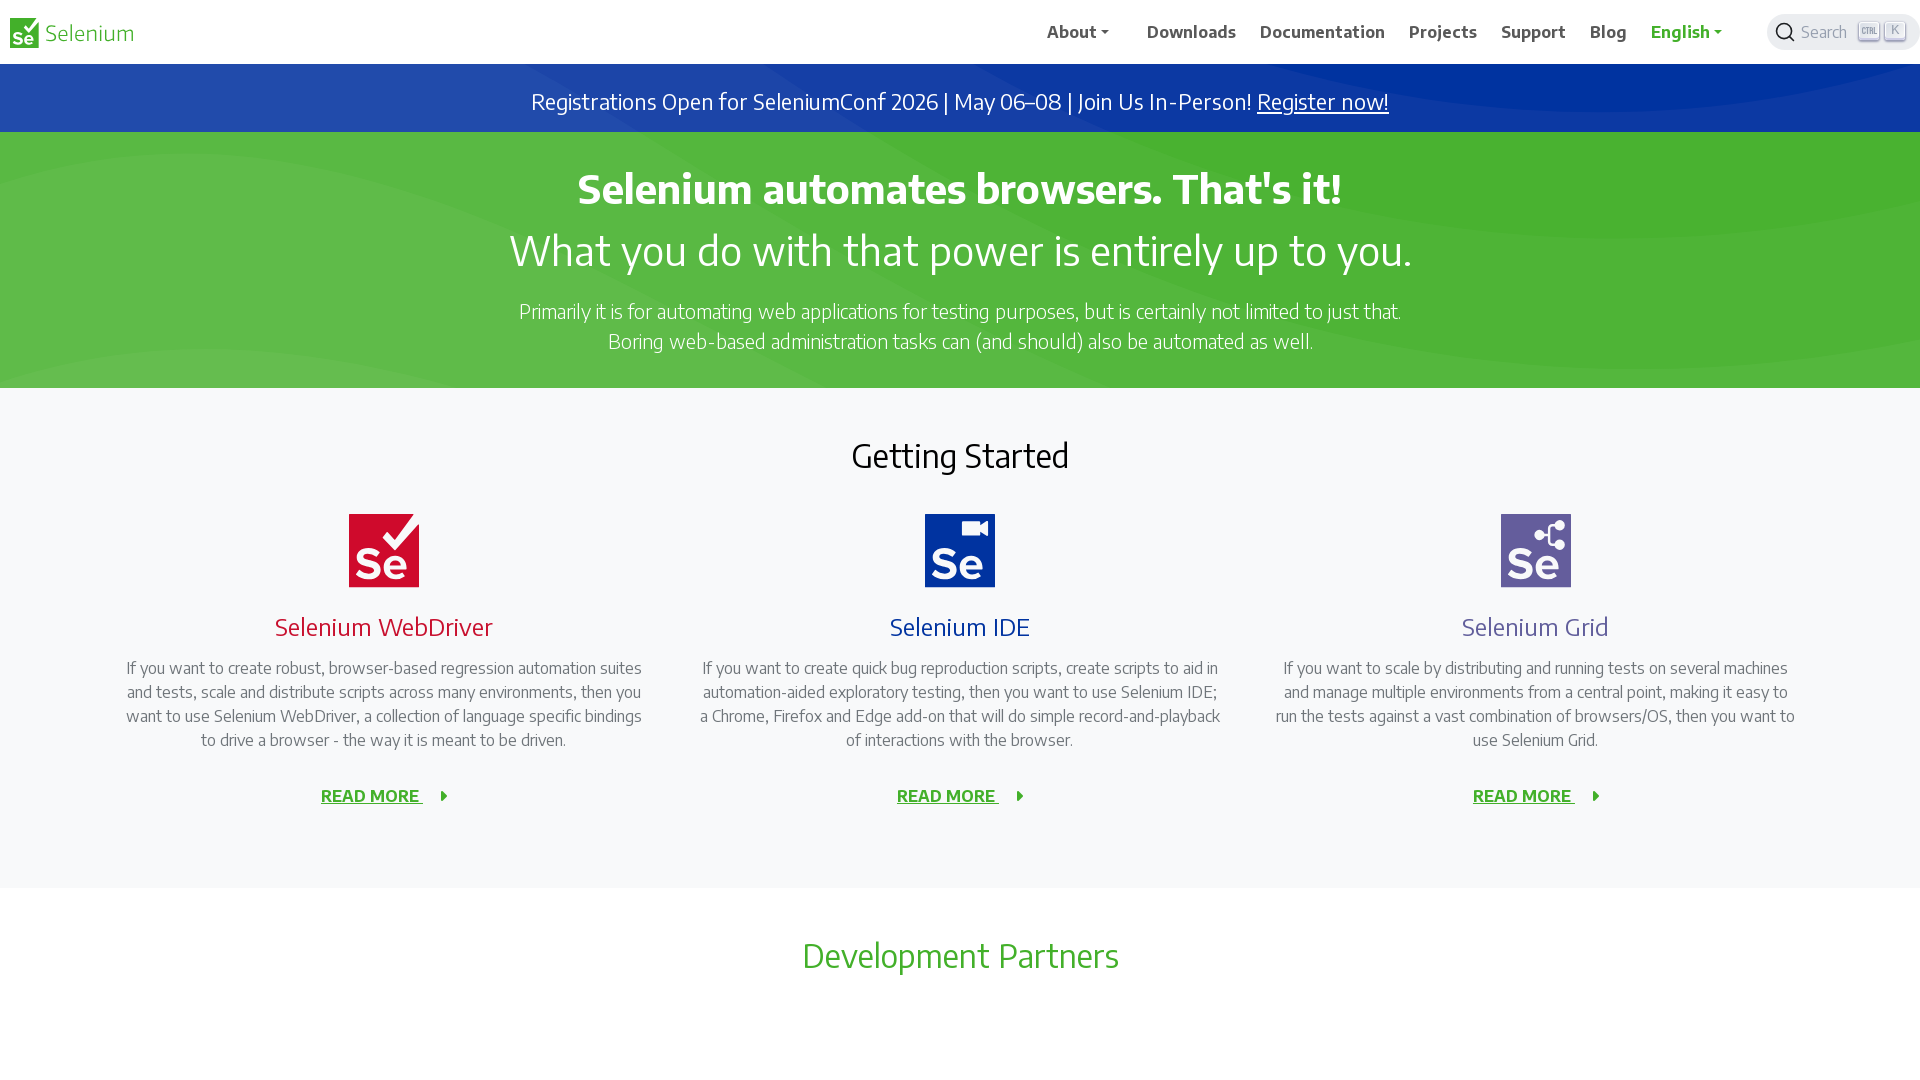

Retrieved page title: 'Selenium'
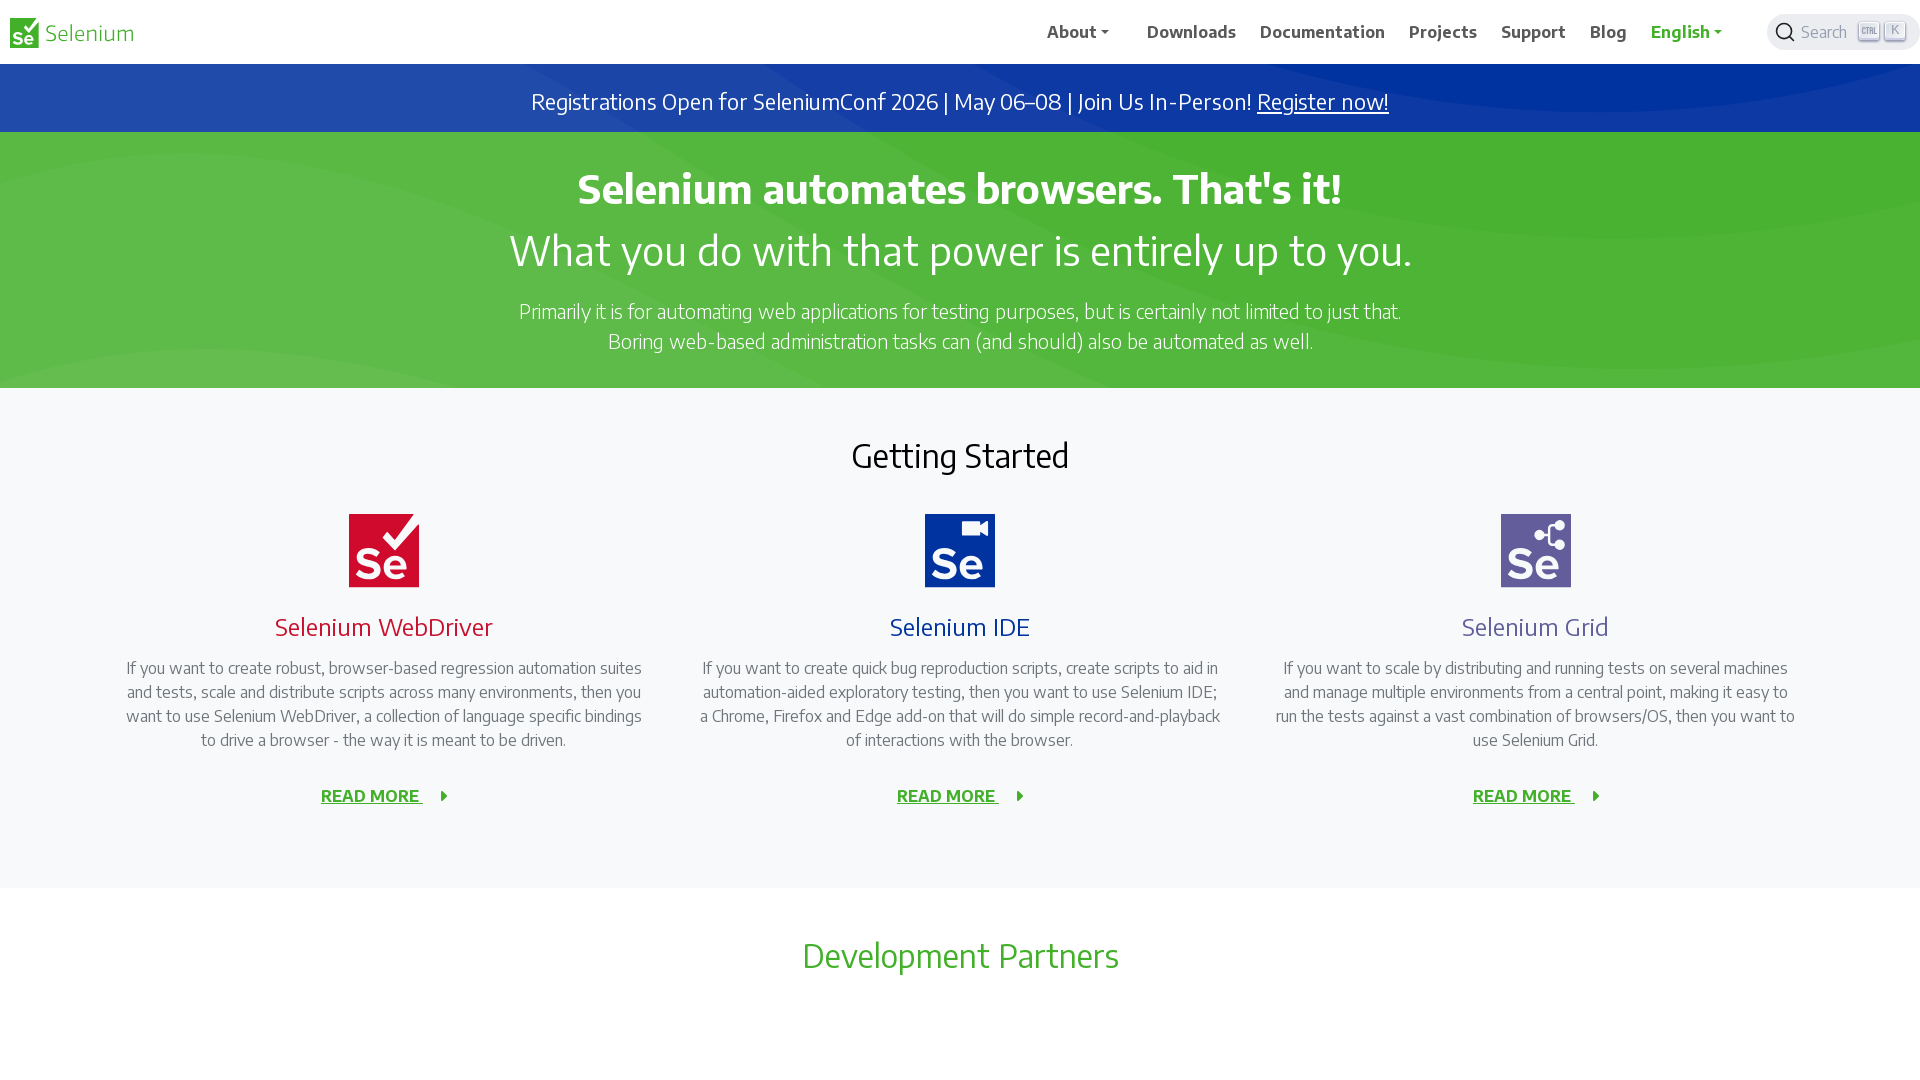

Assertion passed: page title contains 'Selenium'
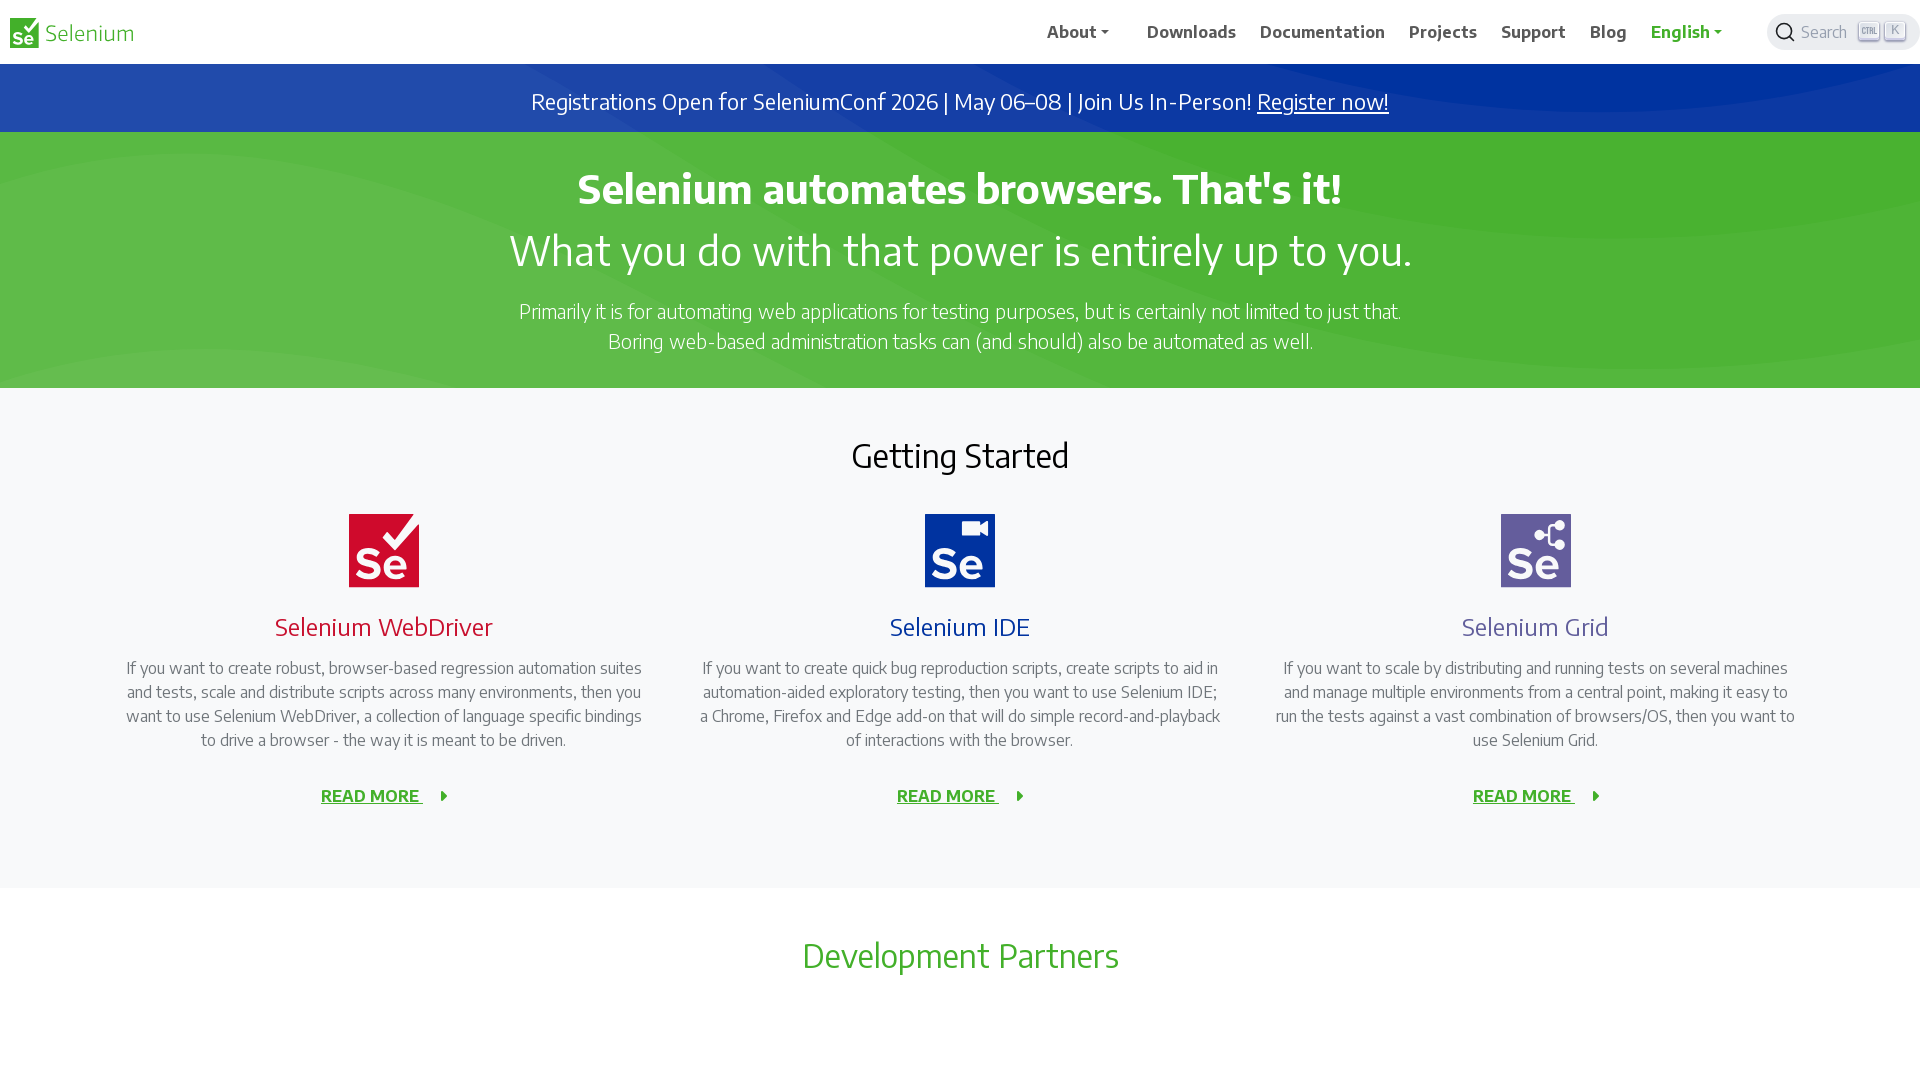

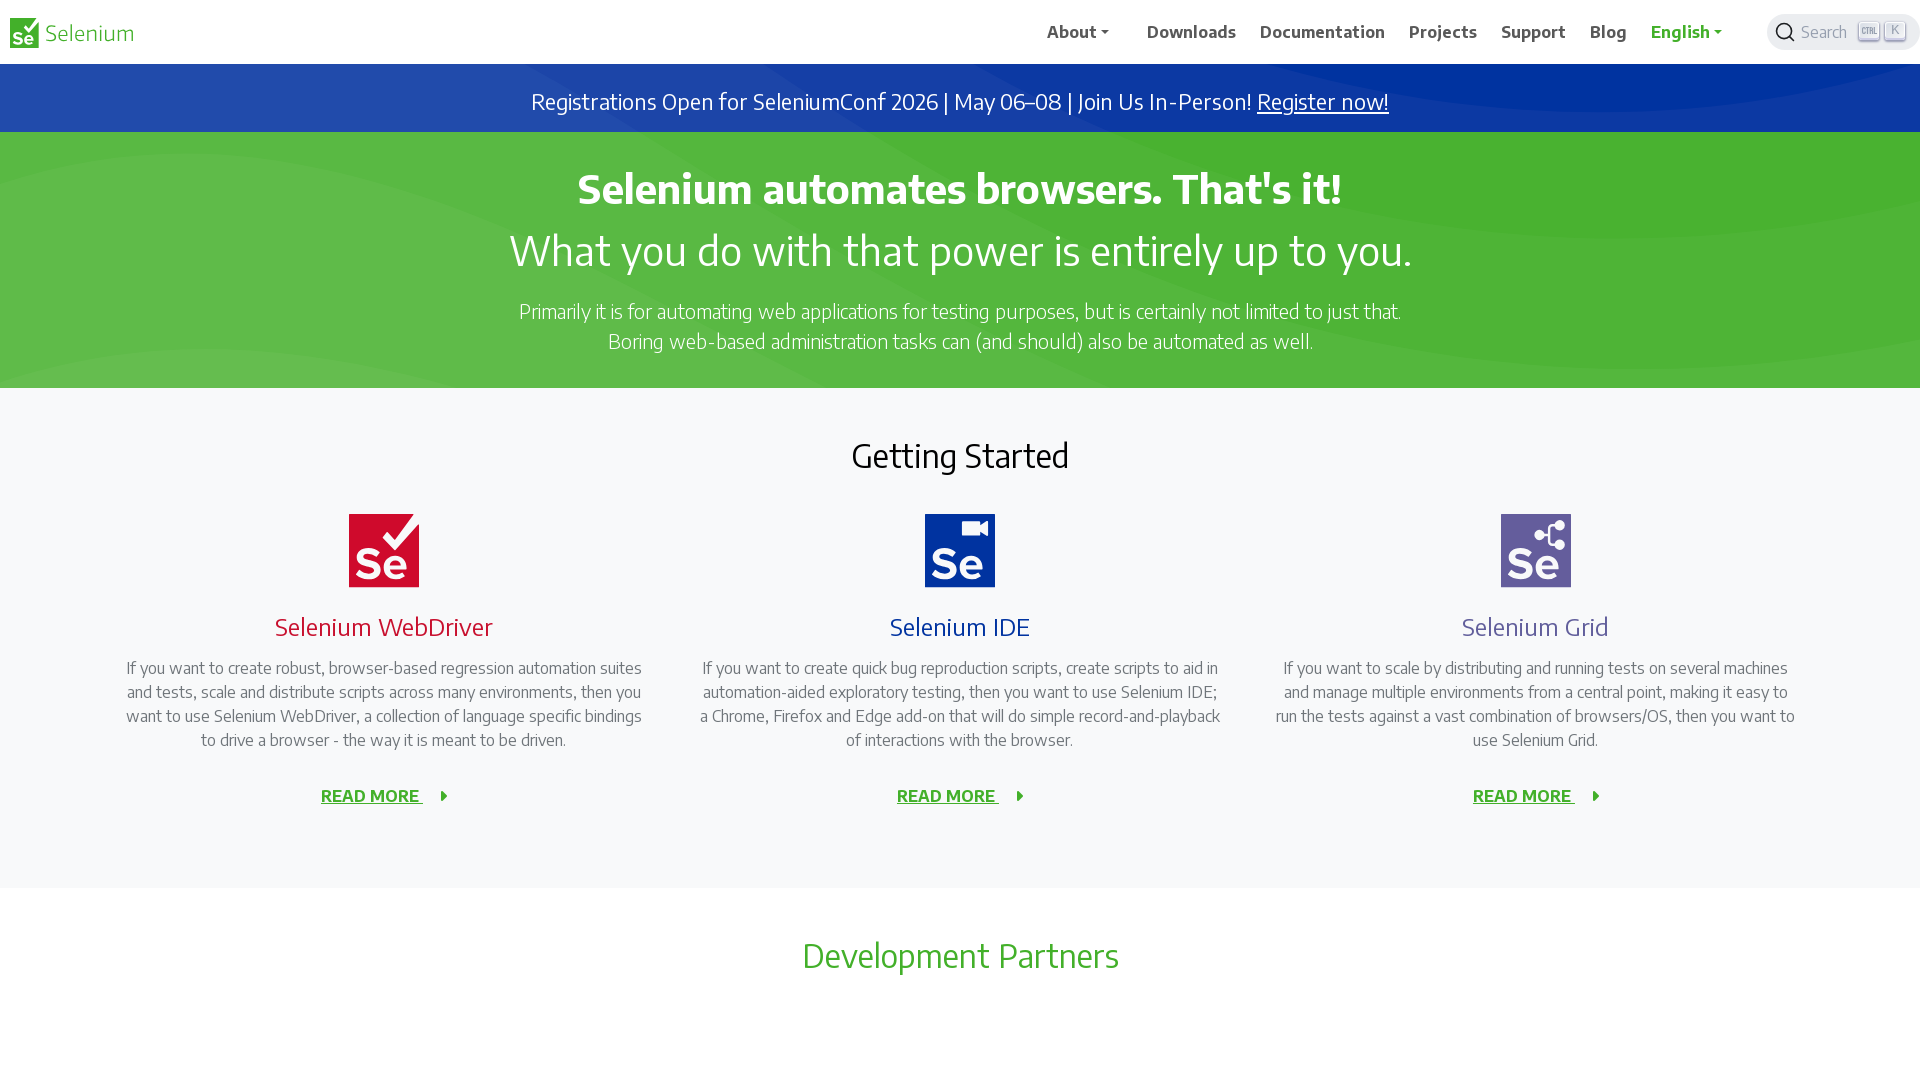